Tests infinite scroll functionality by using JavaScript to scroll down 7500 pixels on a practice page

Starting URL: https://practice.cydeo.com/infinite_scroll

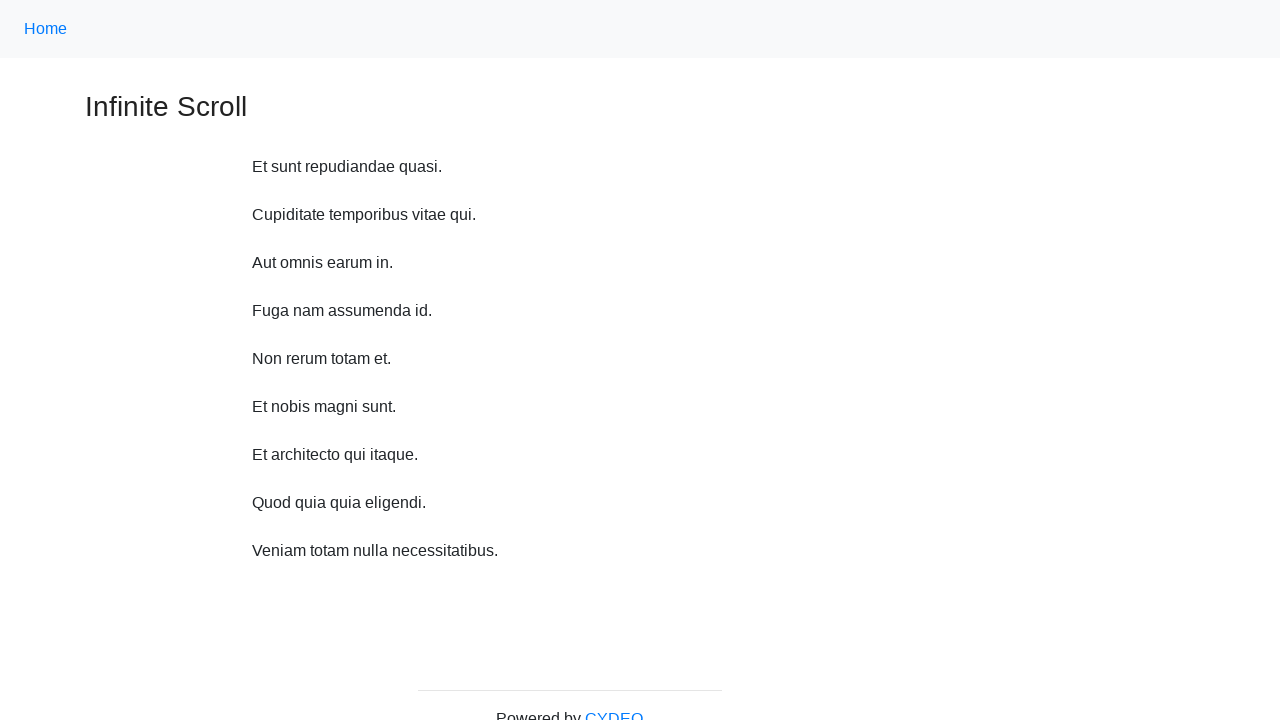

Scrolled down 7500 pixels using JavaScript on infinite scroll page
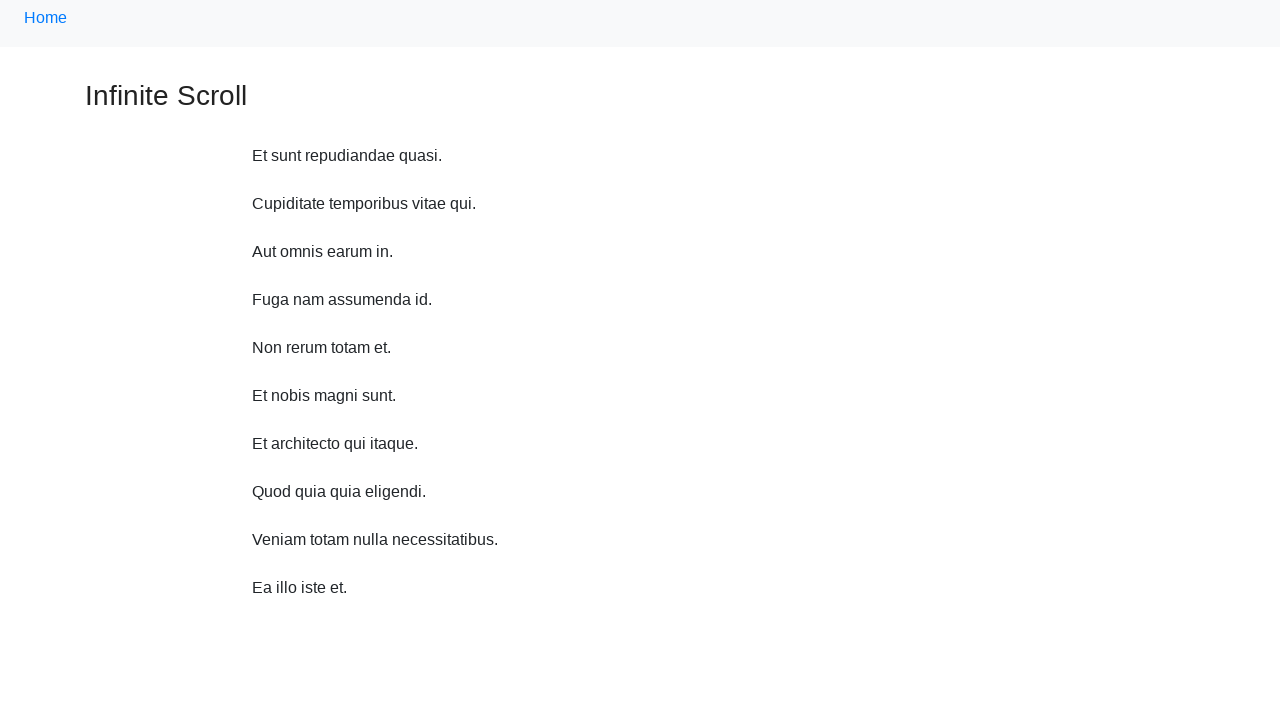

Waited 1000ms for lazy-loaded content to appear
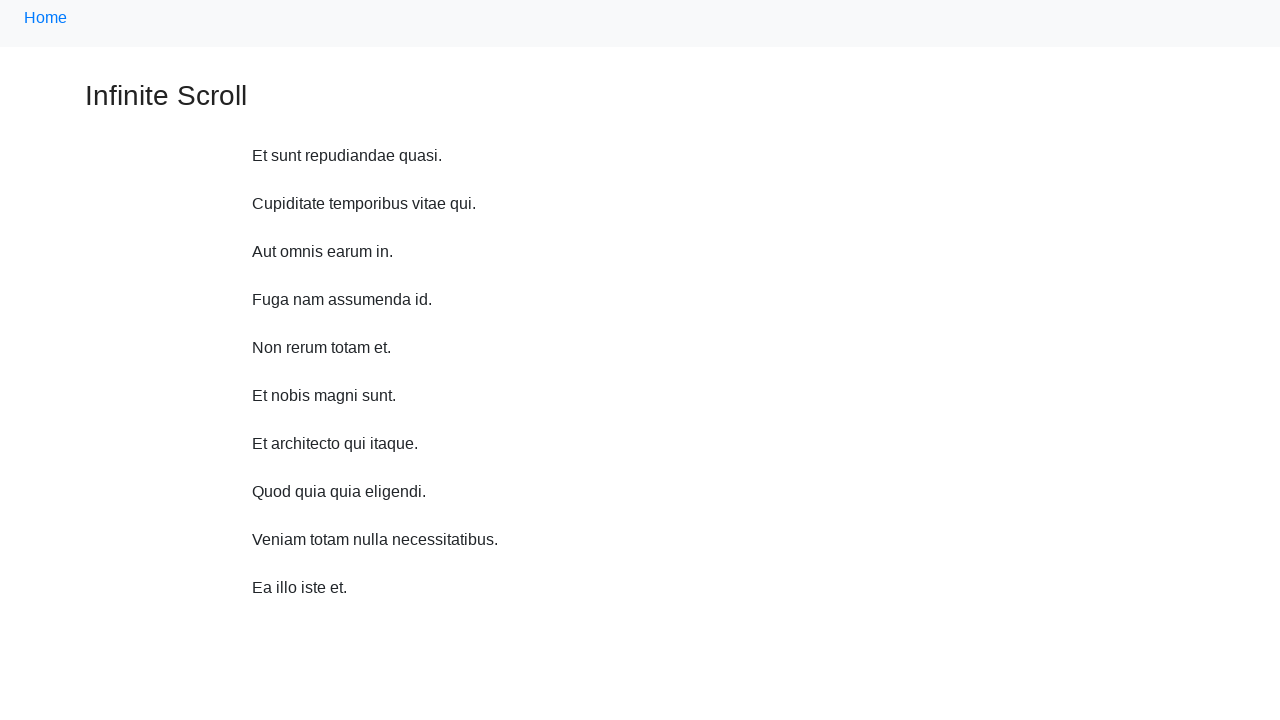

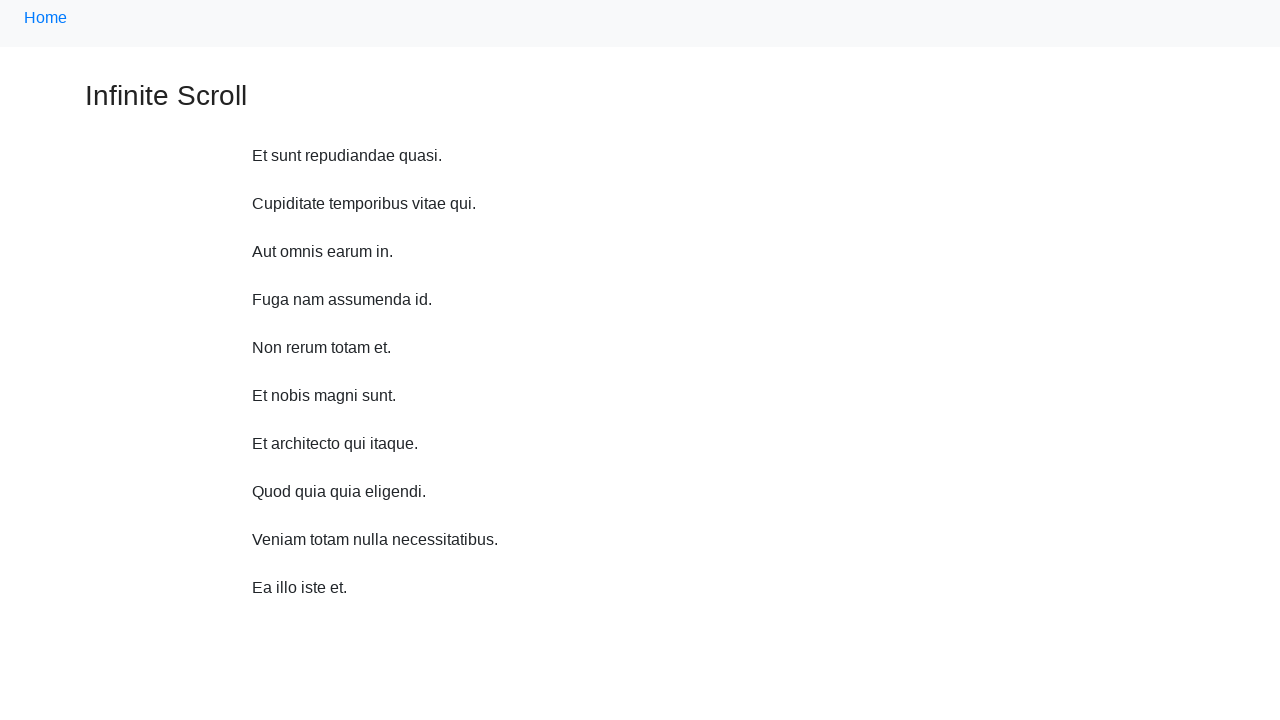